Tests browser navigation functionality by clicking a certificate link, navigating back to the index page, and then navigating forward to the certificate page again.

Starting URL: https://conrec-infinity-ab.github.io/Selenium-Course/

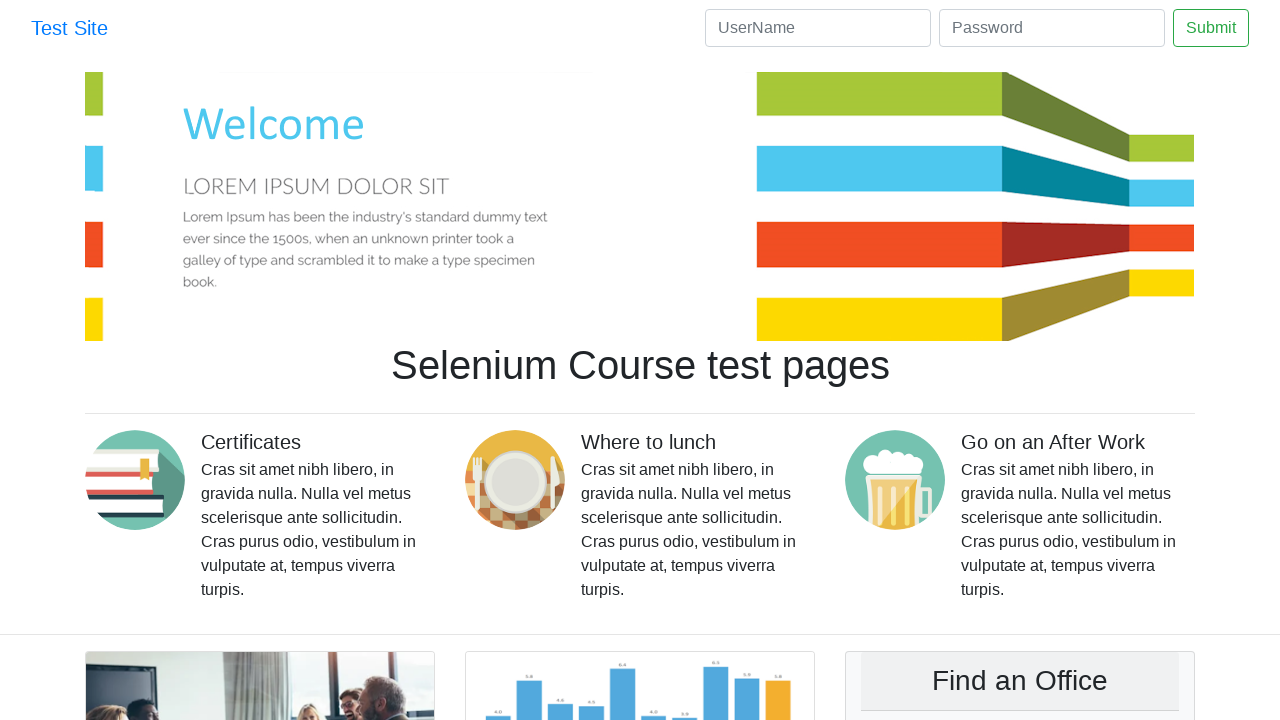

Waited for certificate link to be present on the page
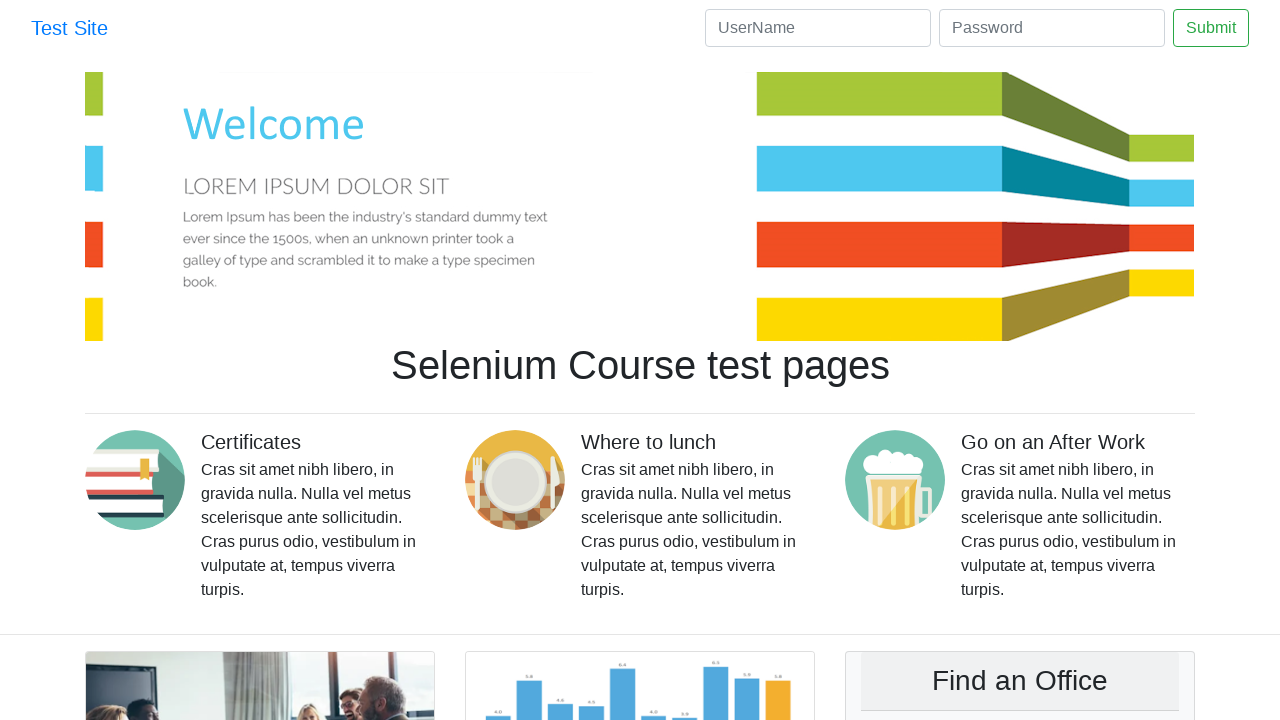

Clicked on the certificate link at (143, 480) on #certificates_link
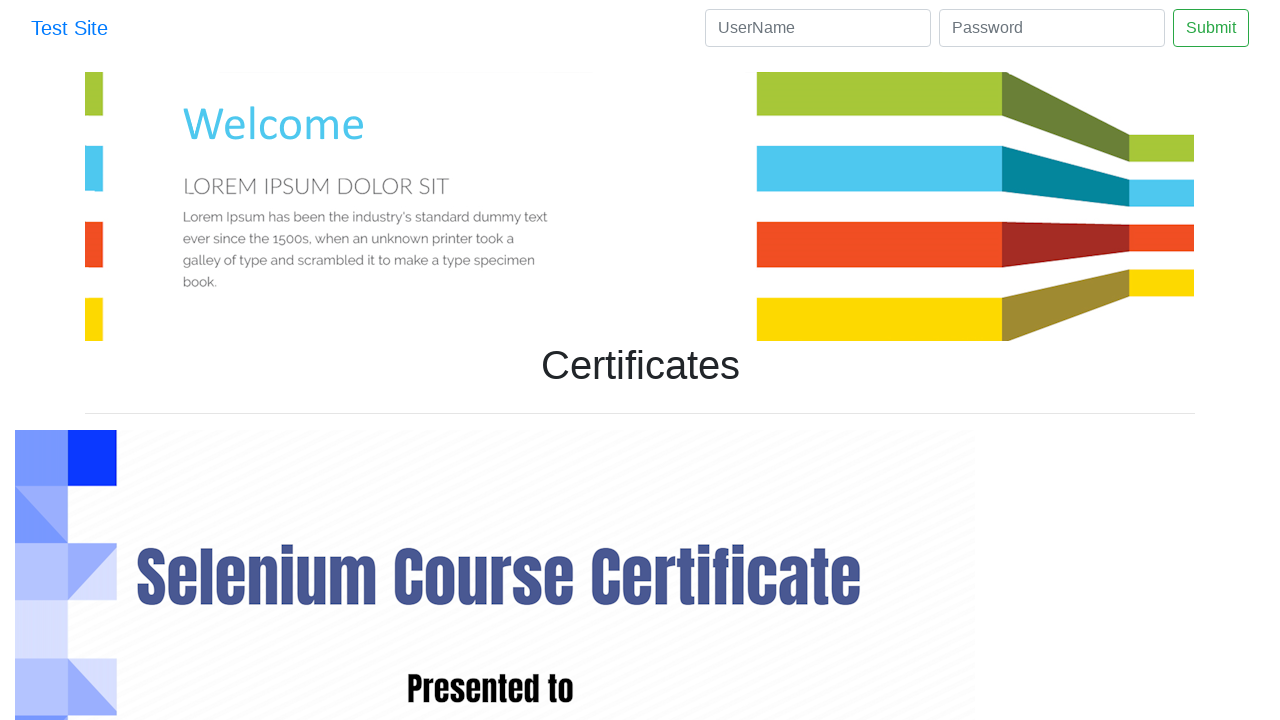

Certificate page loaded successfully
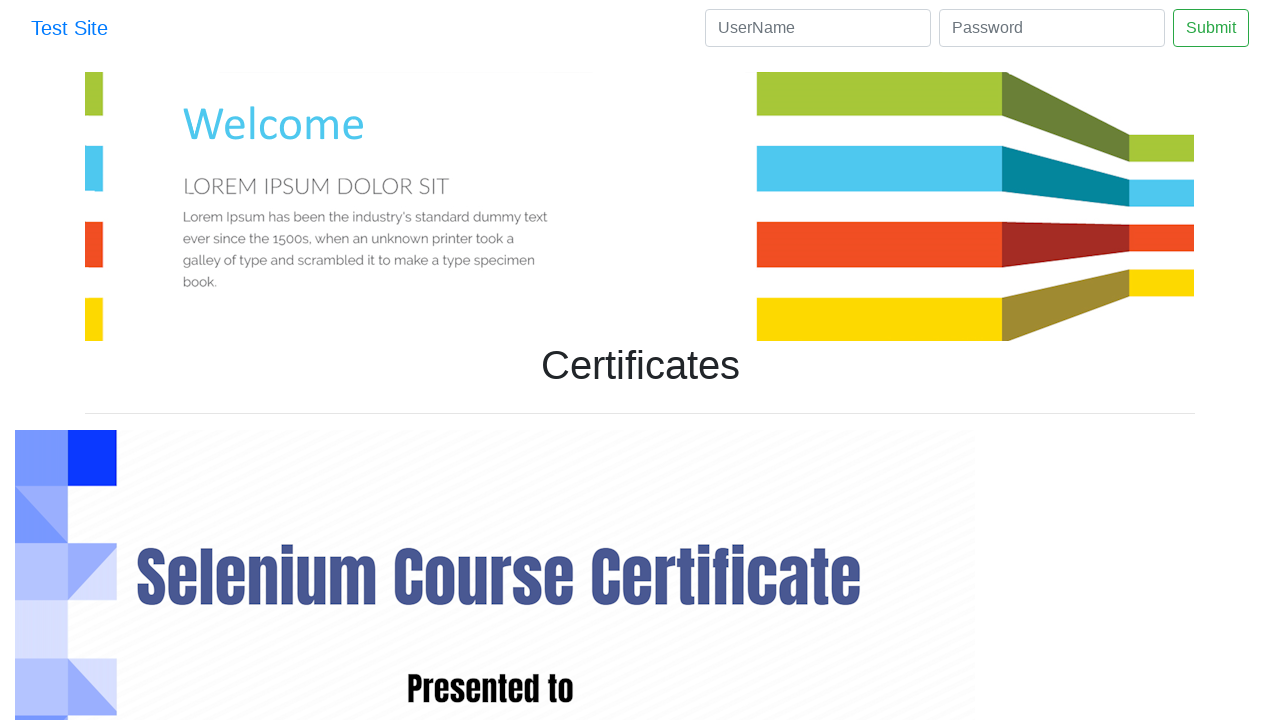

Navigated back to the index page
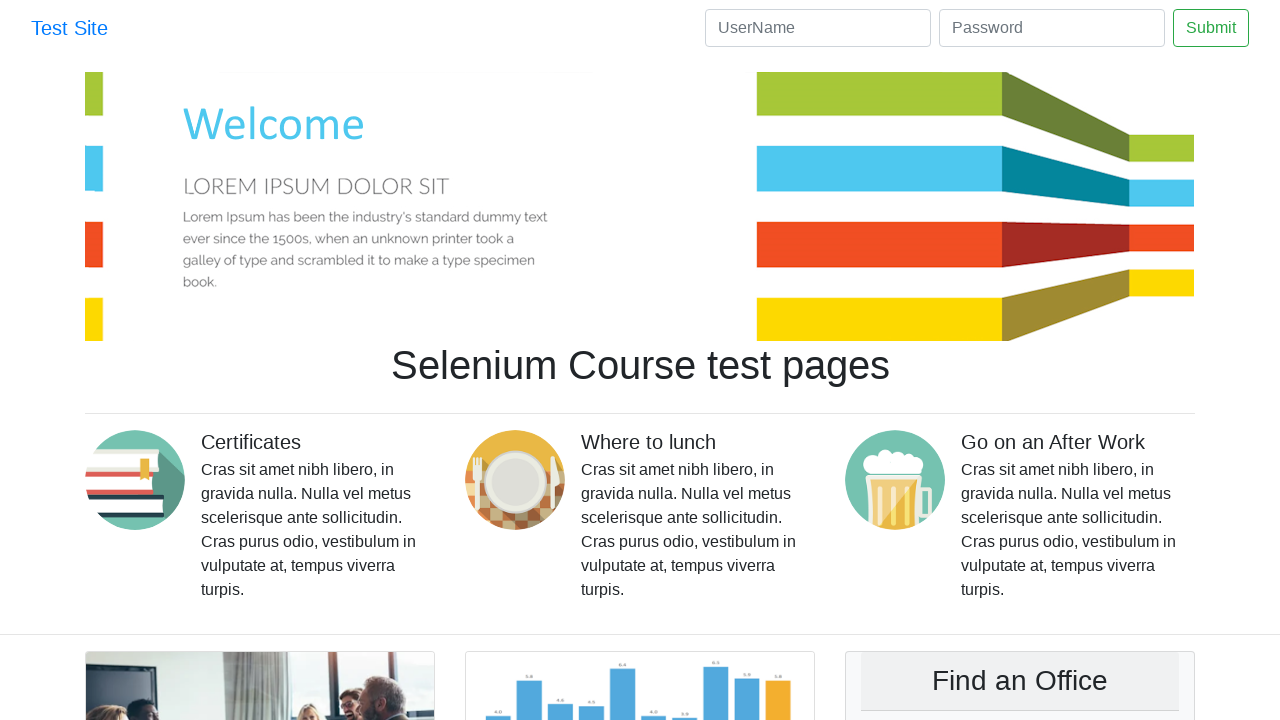

Index page loaded successfully
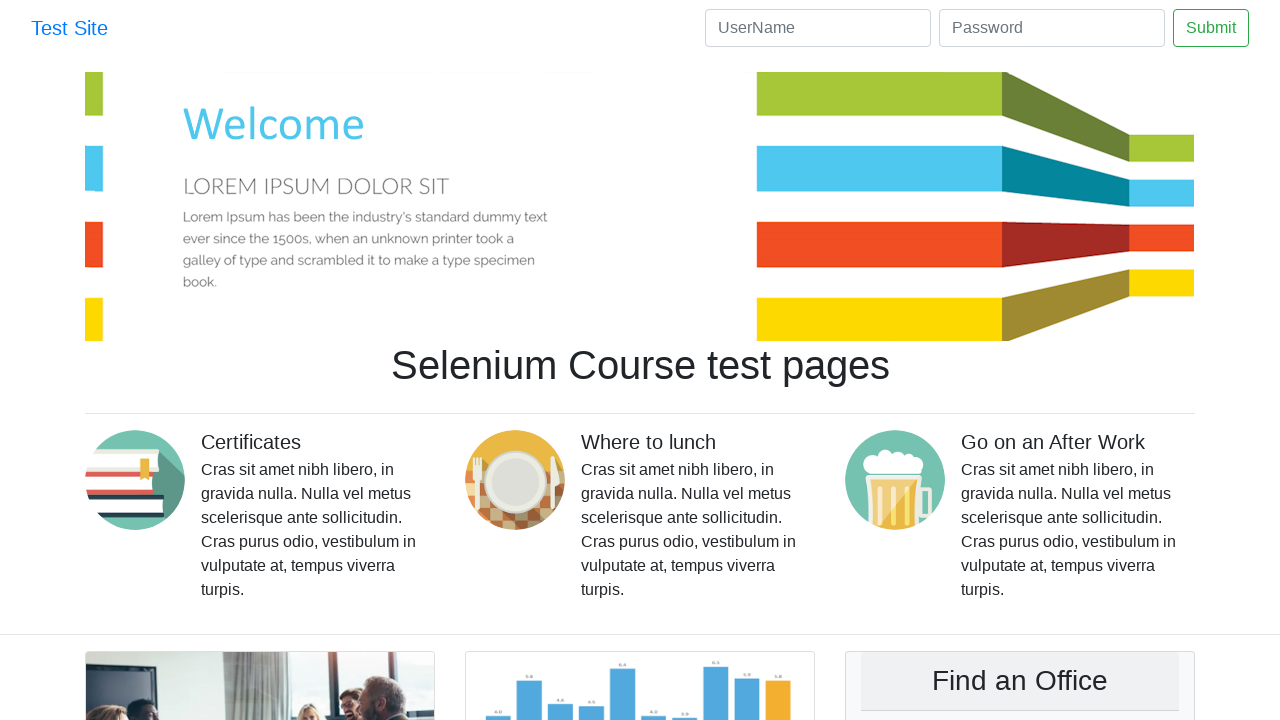

Navigated forward to the certificate page
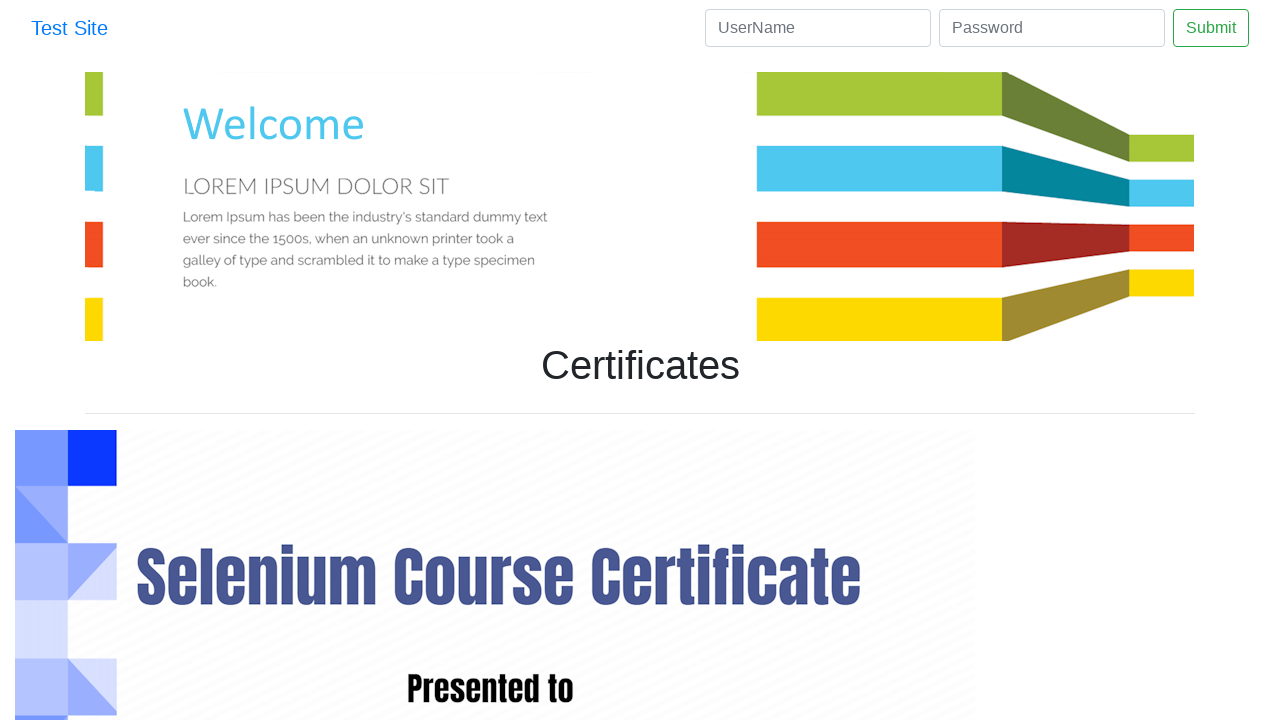

Certificate page loaded successfully after forward navigation
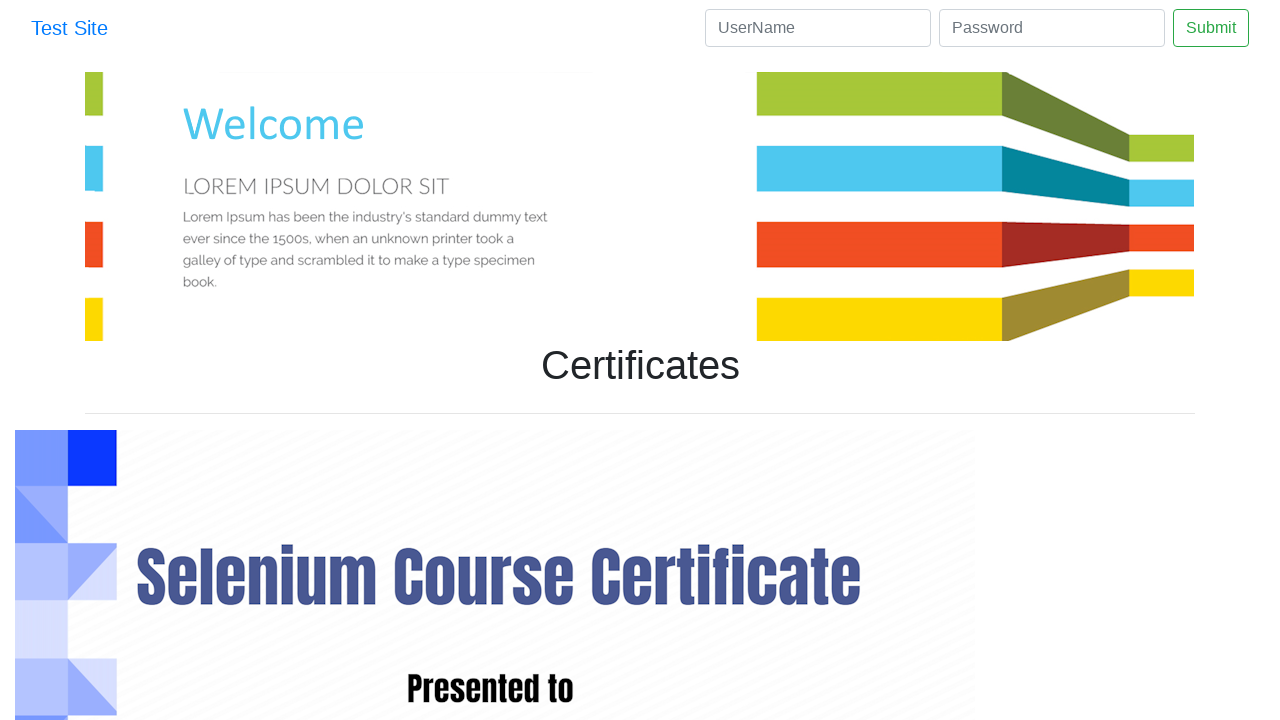

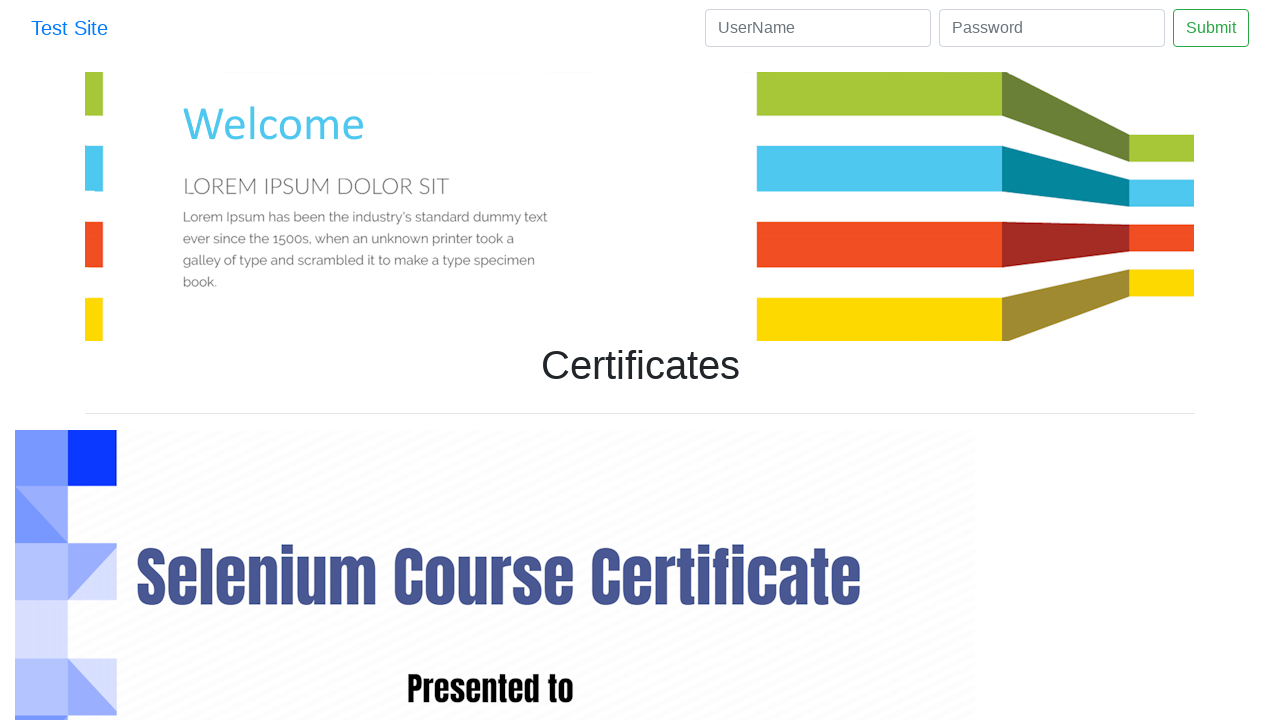